Tests all three button interaction types (double-click, right-click, and single click) in sequence and verifies all success messages

Starting URL: https://demoqa.com/buttons

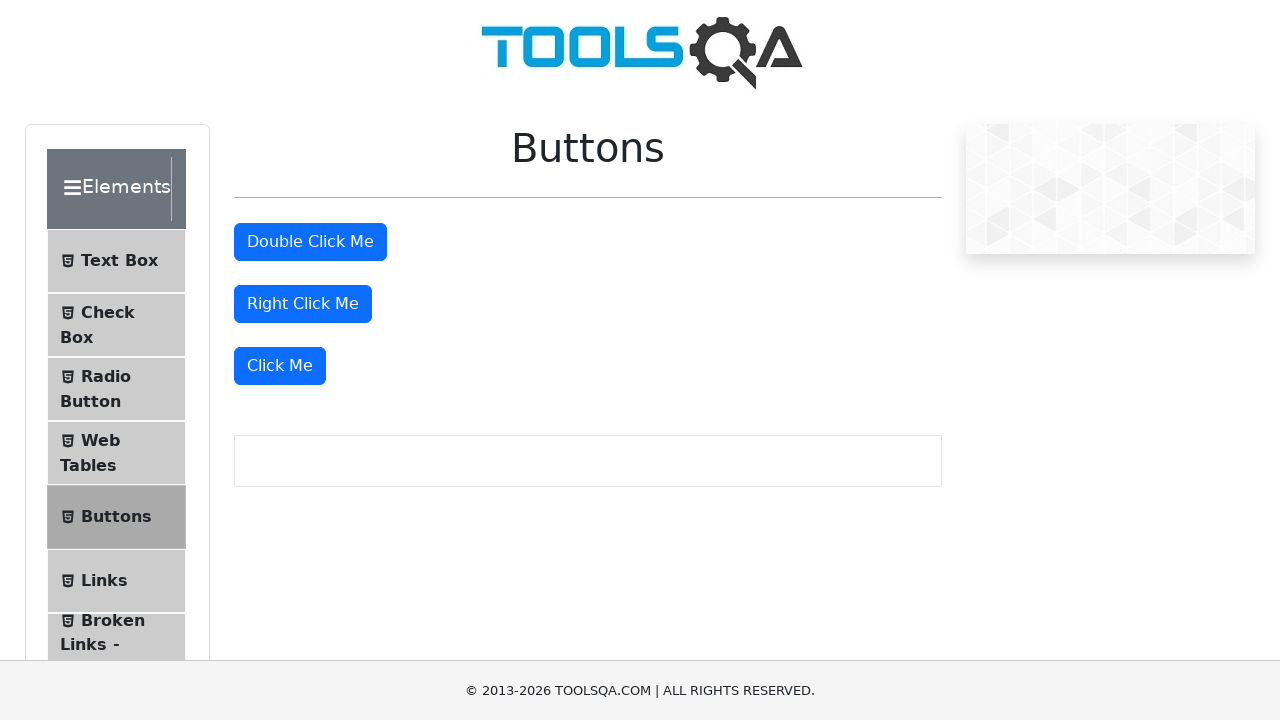

Located double-click button element
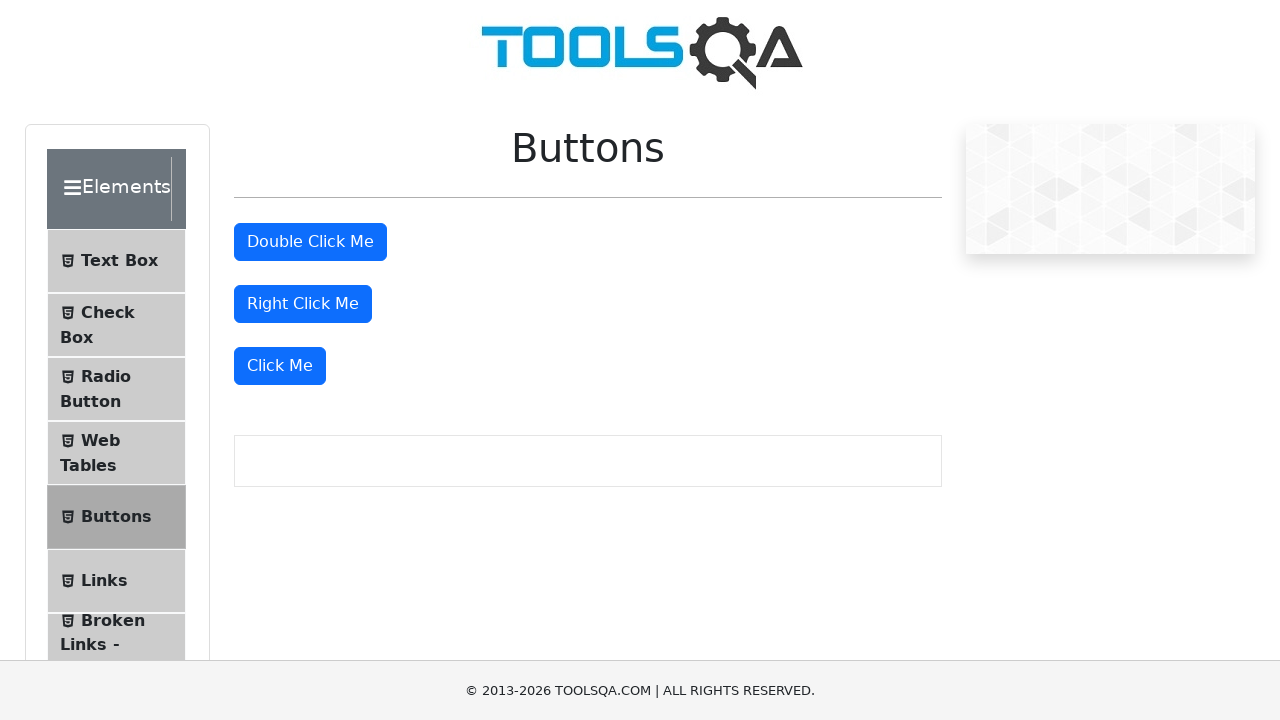

Scrolled double-click button into view
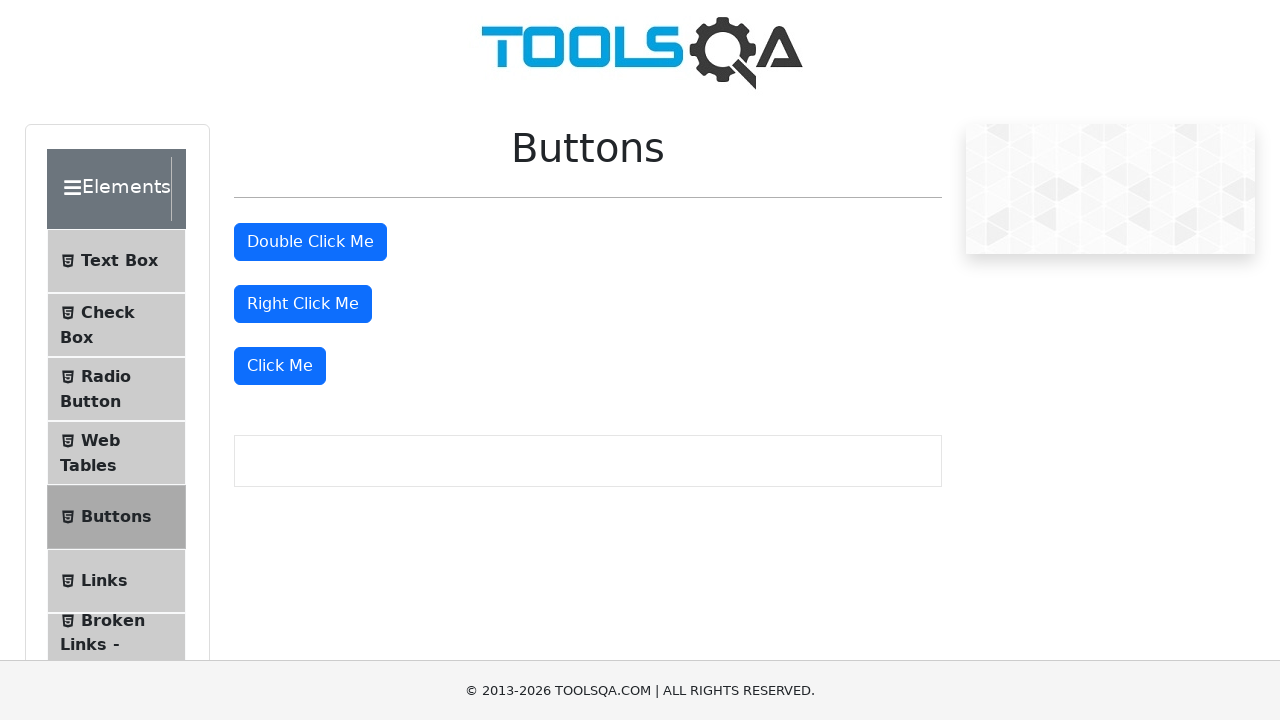

Double-clicked the 'Double Click Me' button at (310, 242) on #doubleClickBtn
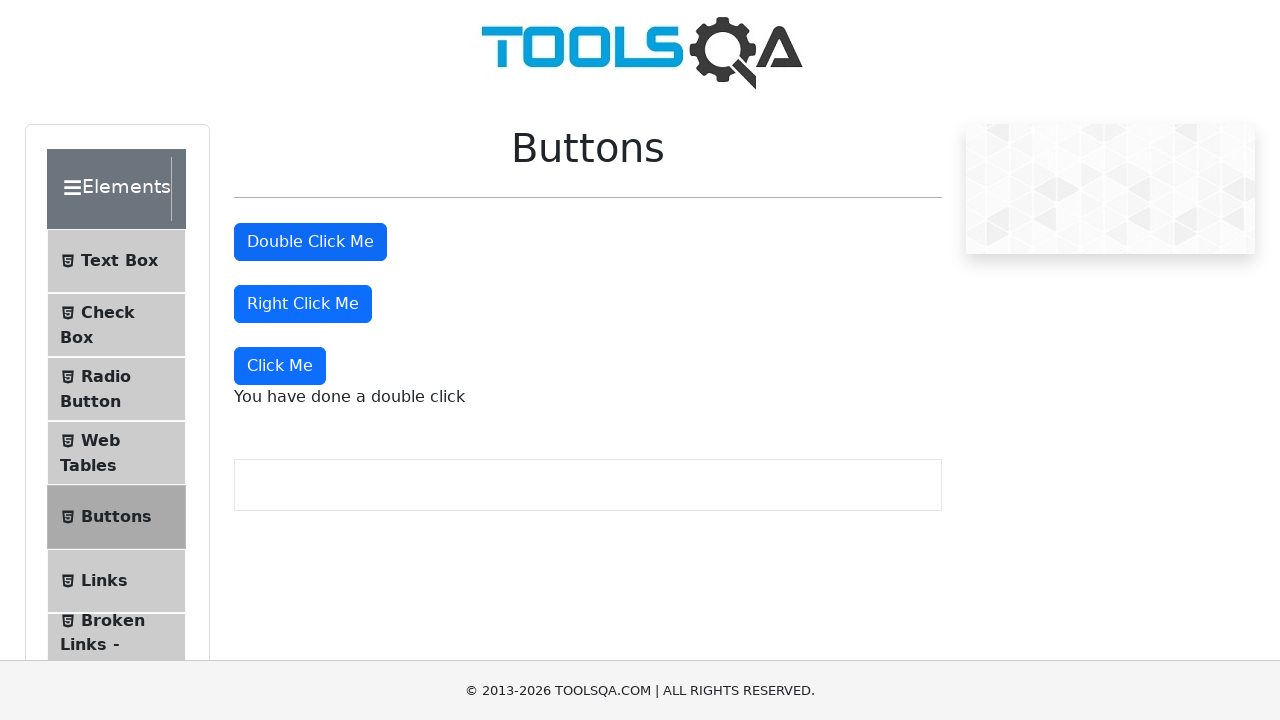

Located double-click success message element
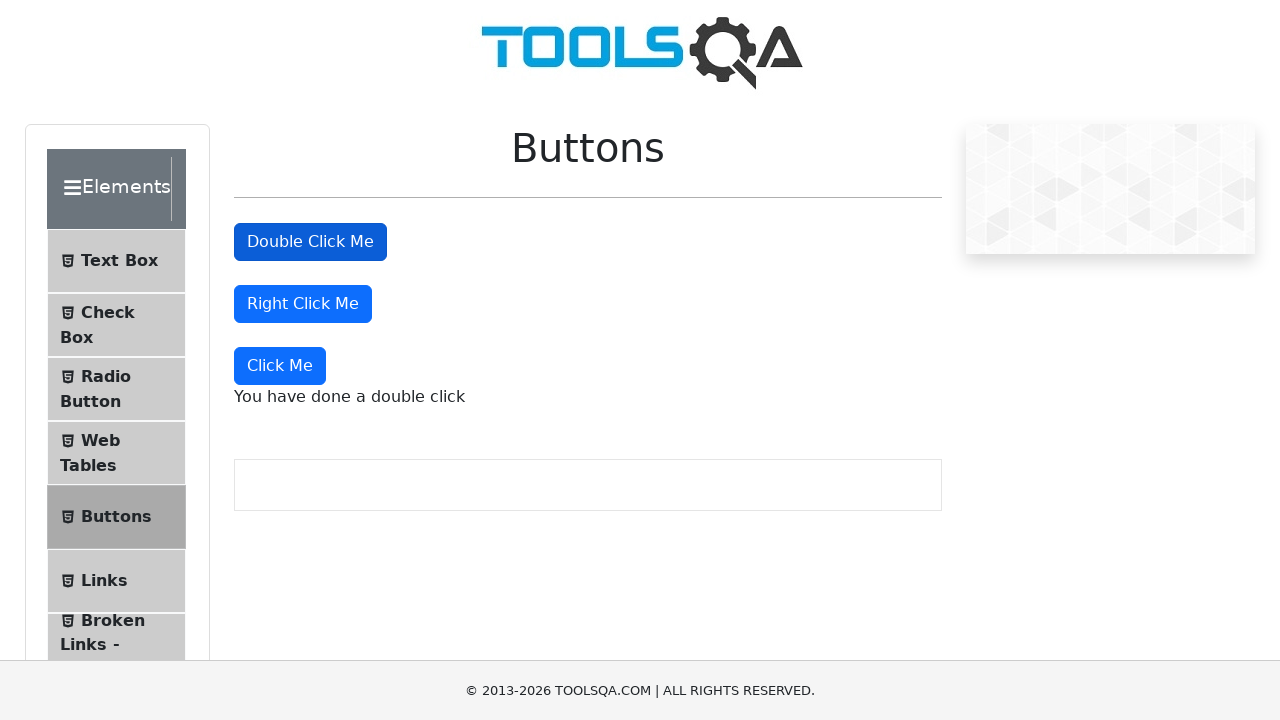

Double-click success message became visible
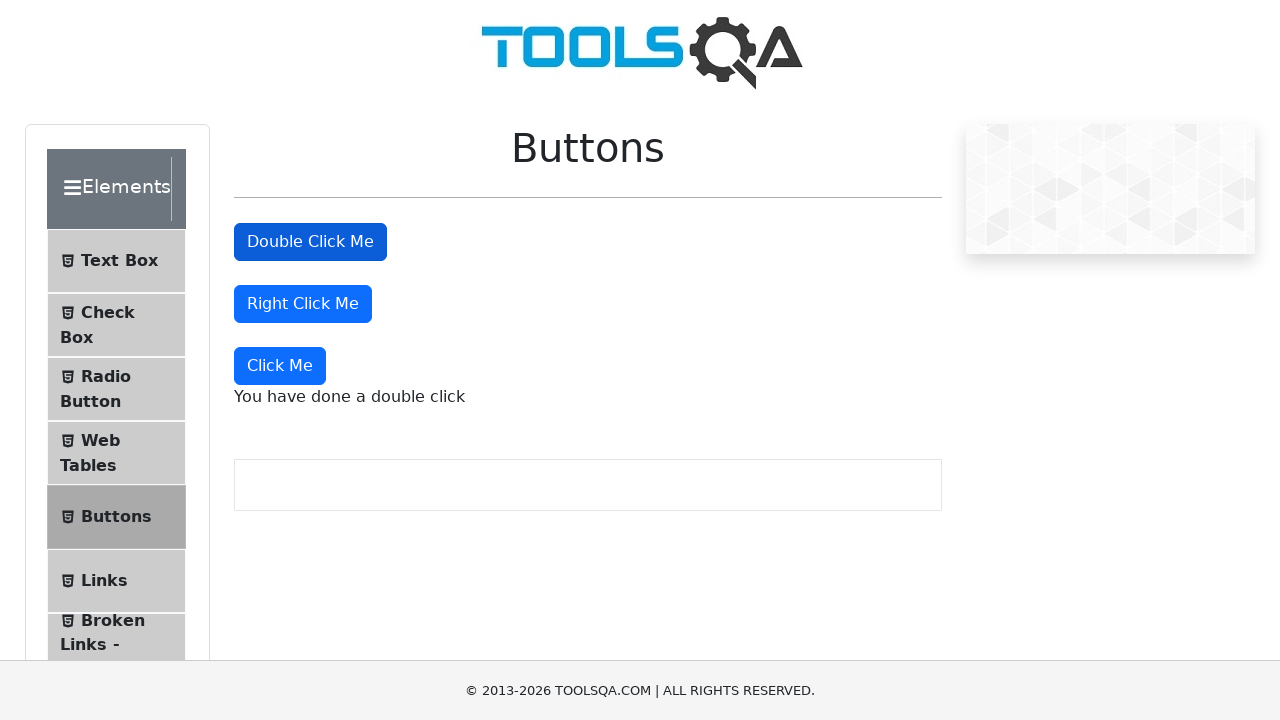

Verified double-click success message text
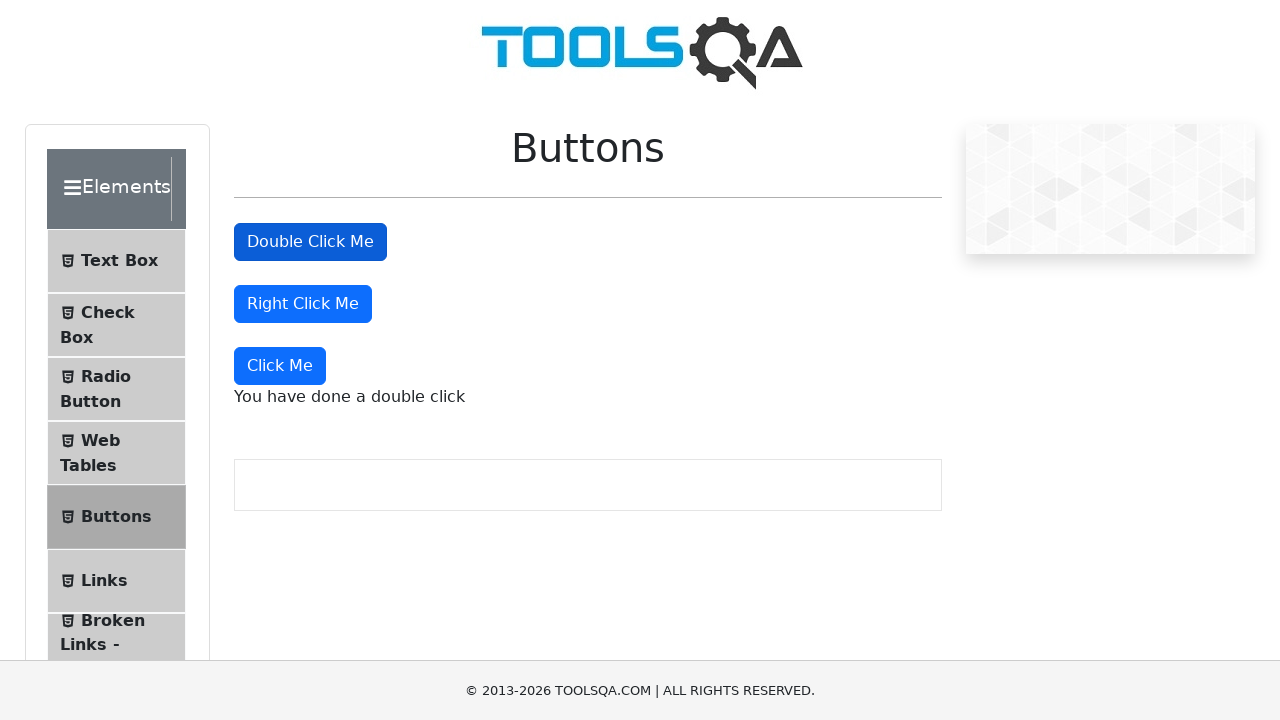

Located right-click button element
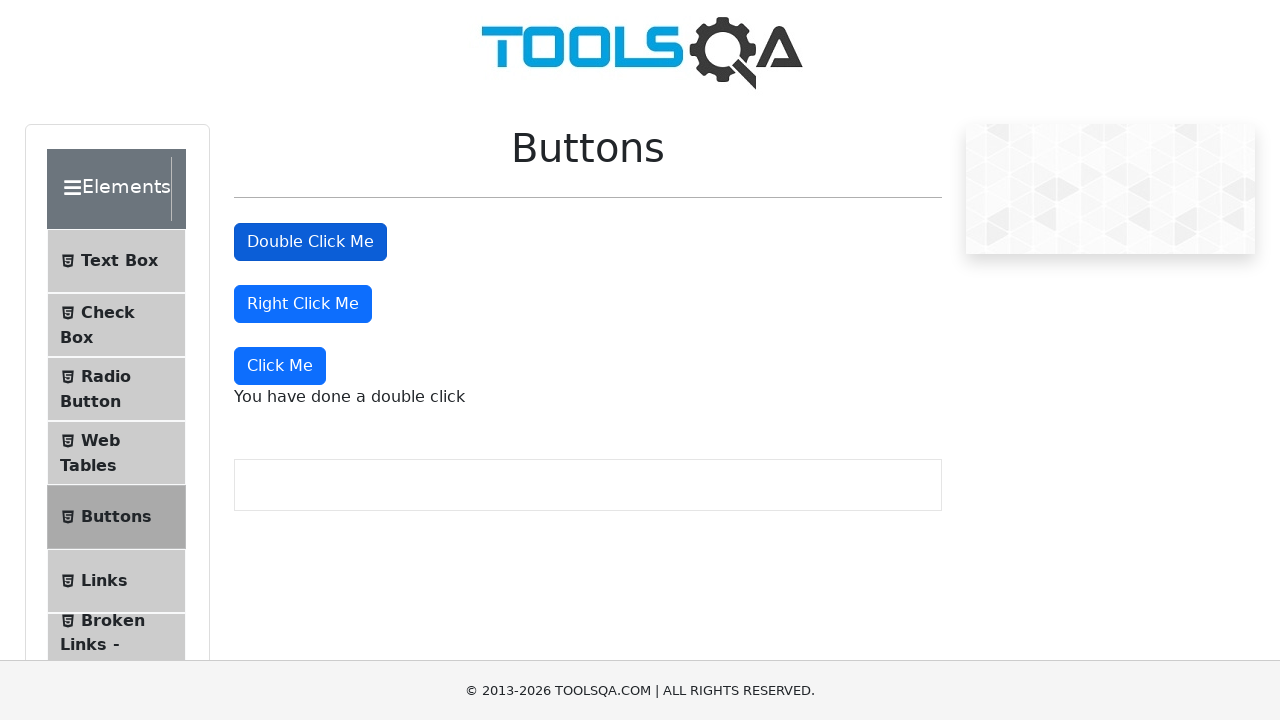

Scrolled right-click button into view
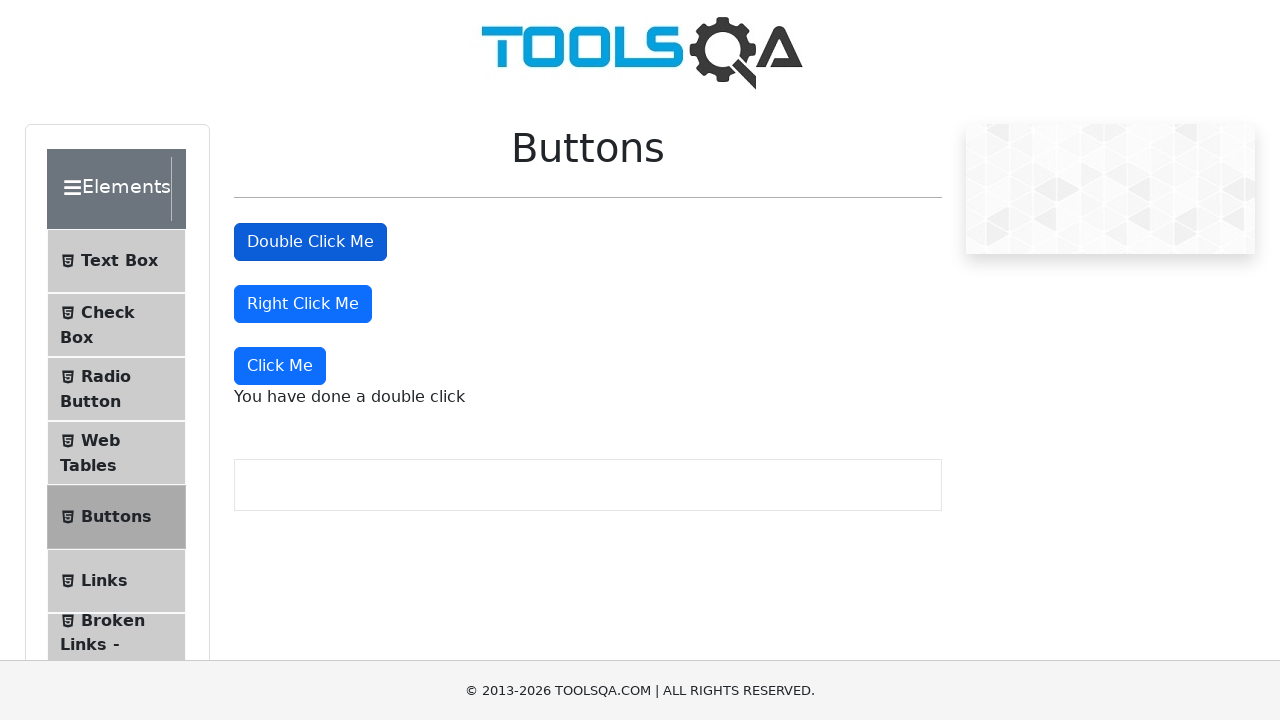

Right-clicked the 'Right Click Me' button at (303, 304) on #rightClickBtn
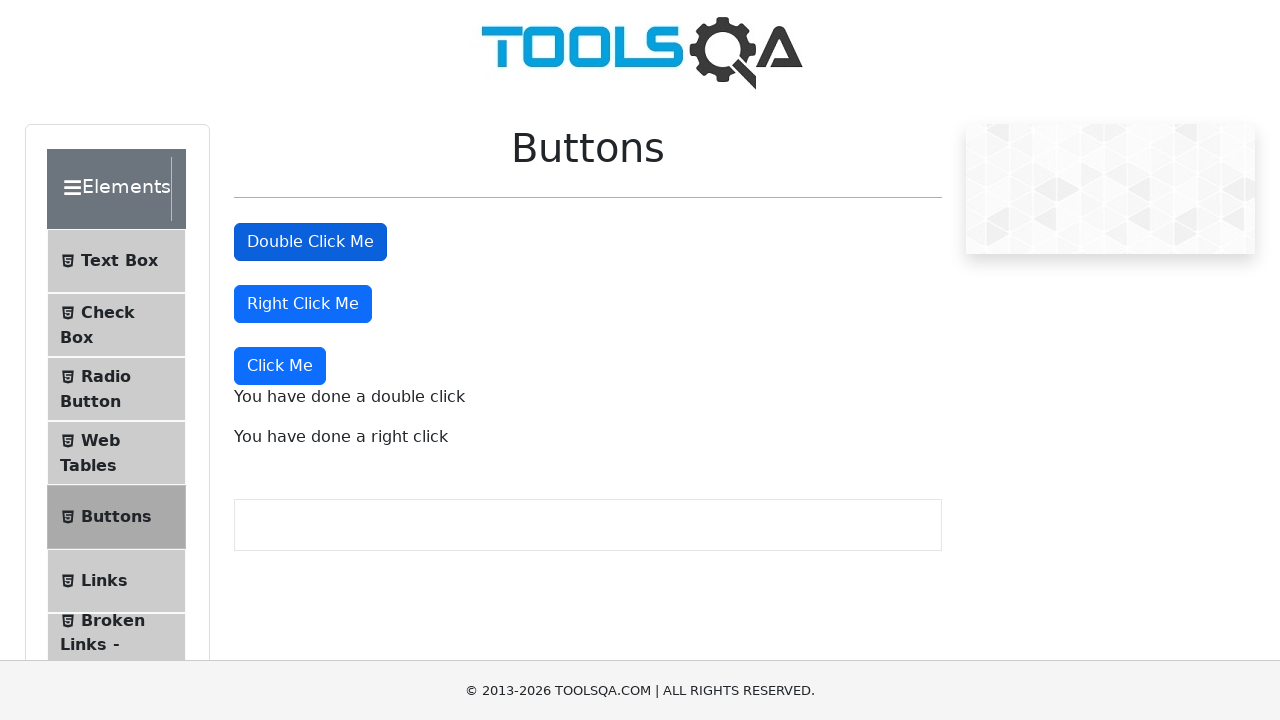

Located right-click success message element
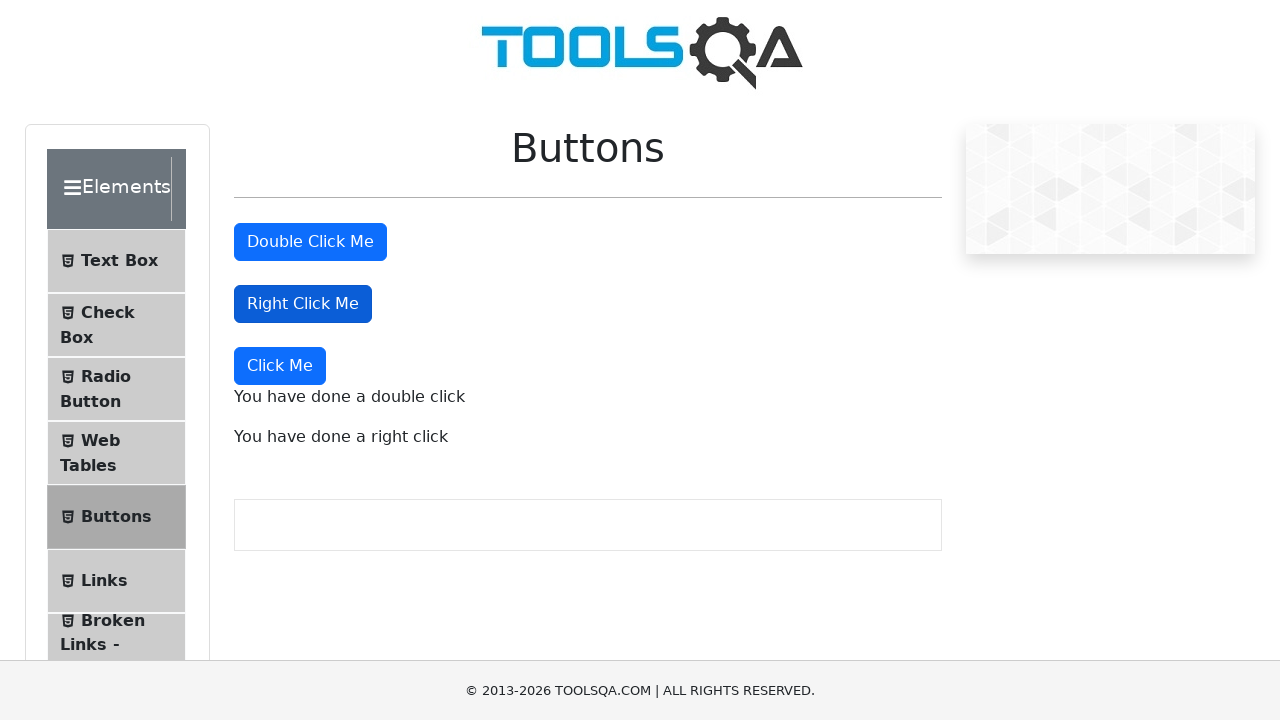

Right-click success message became visible
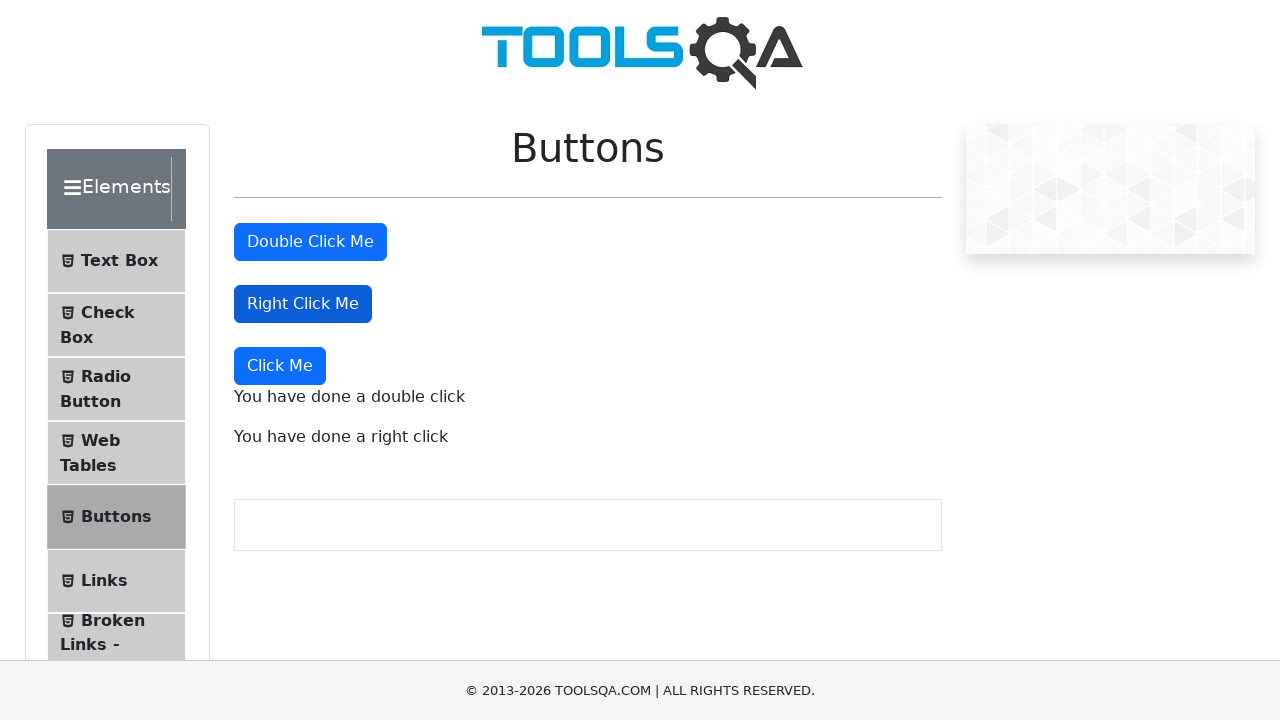

Verified right-click success message text
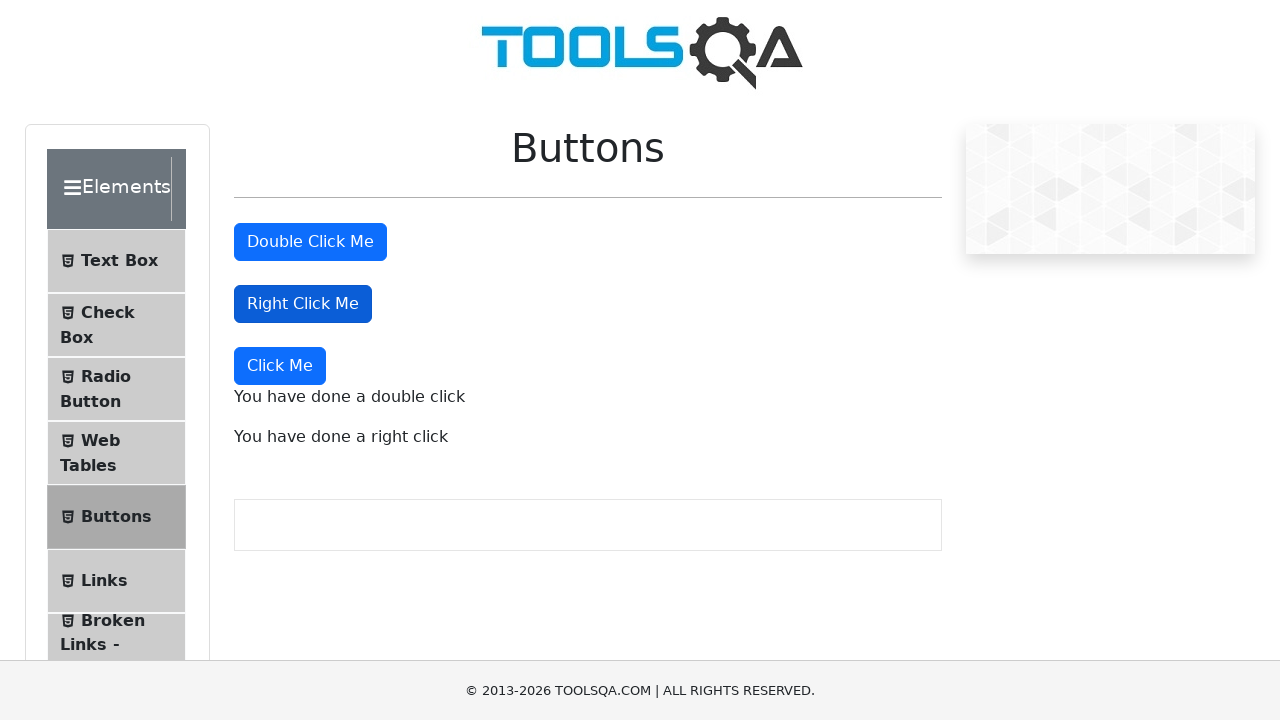

Located single-click 'Click Me' button element
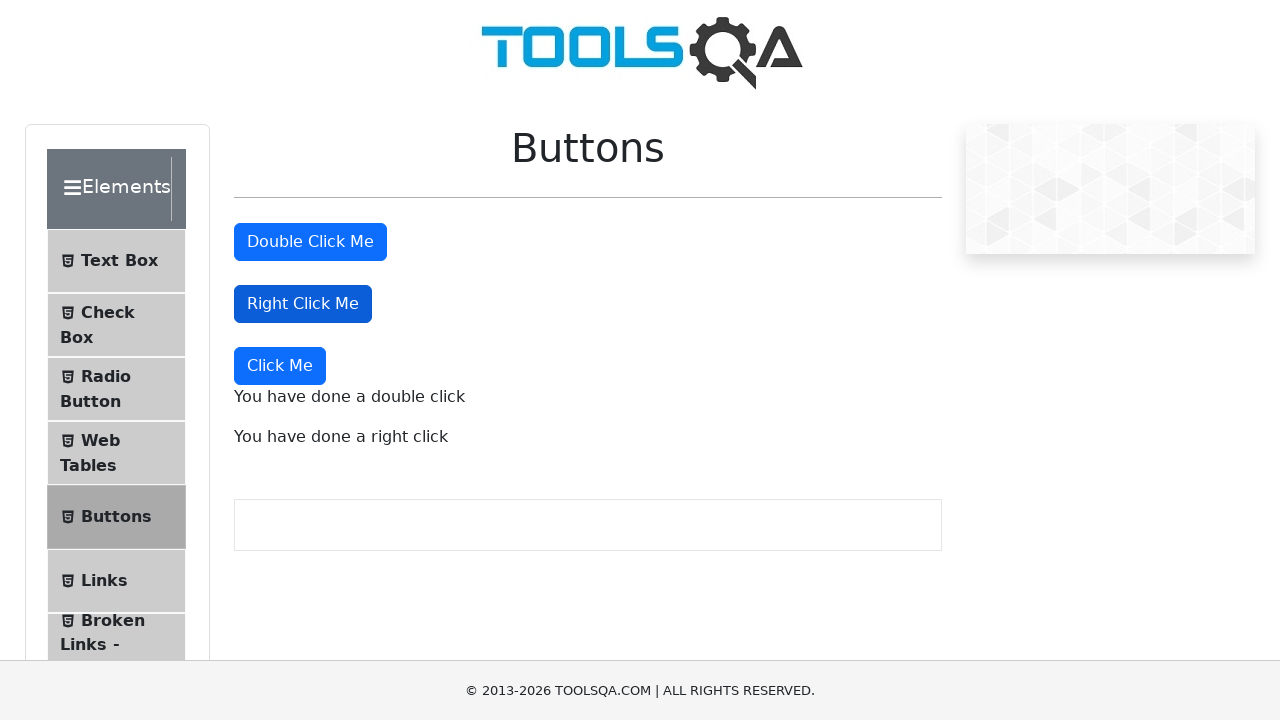

Scrolled single-click button into view
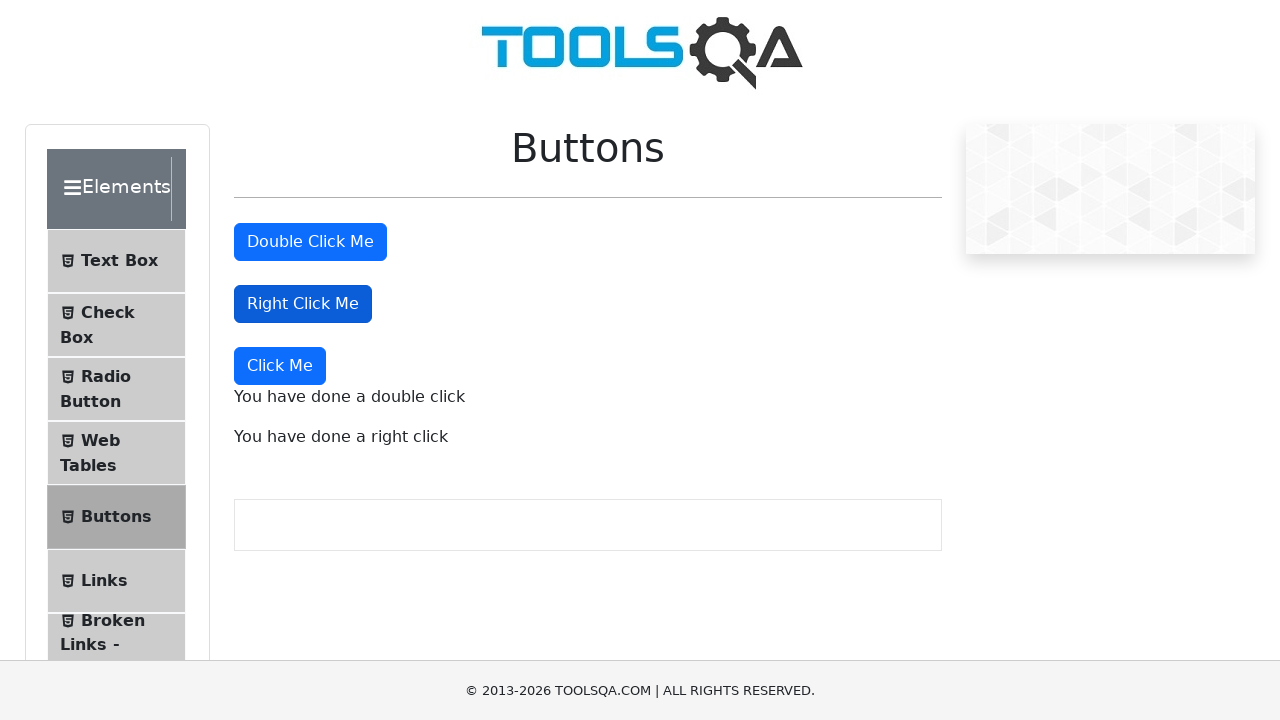

Clicked the 'Click Me' button at (280, 366) on text=Click Me >> nth=-1
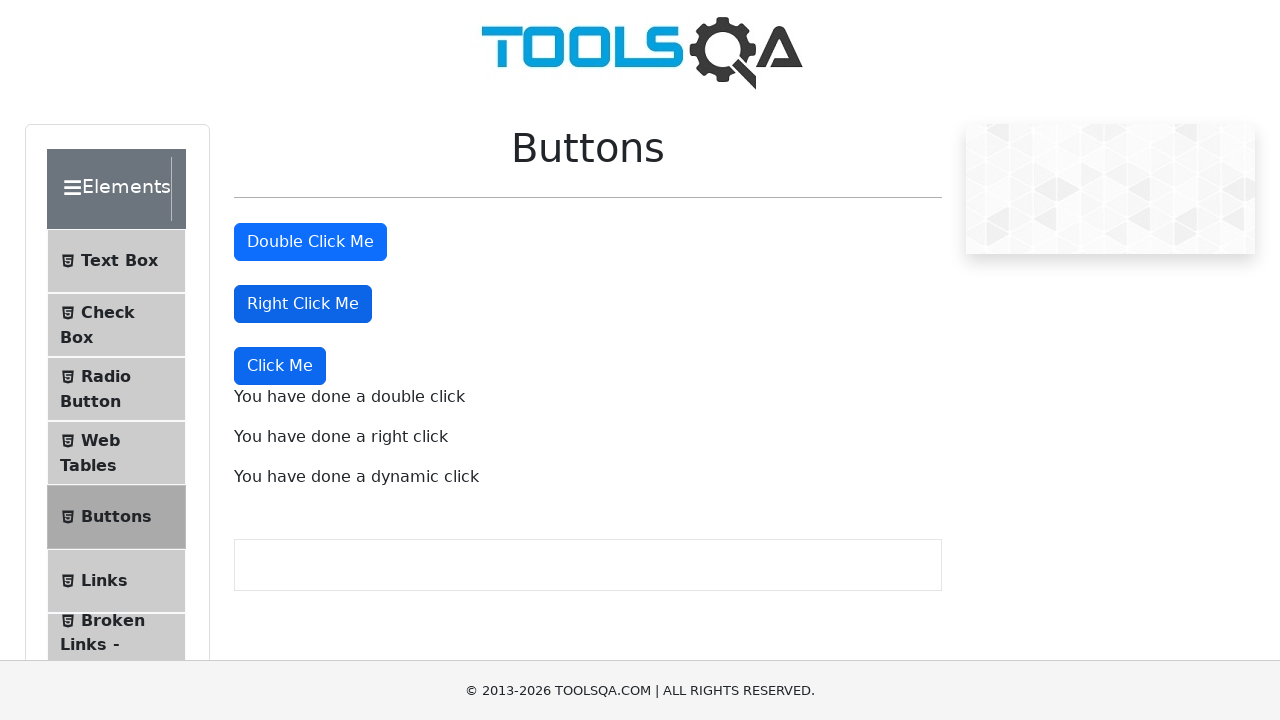

Located dynamic click success message element
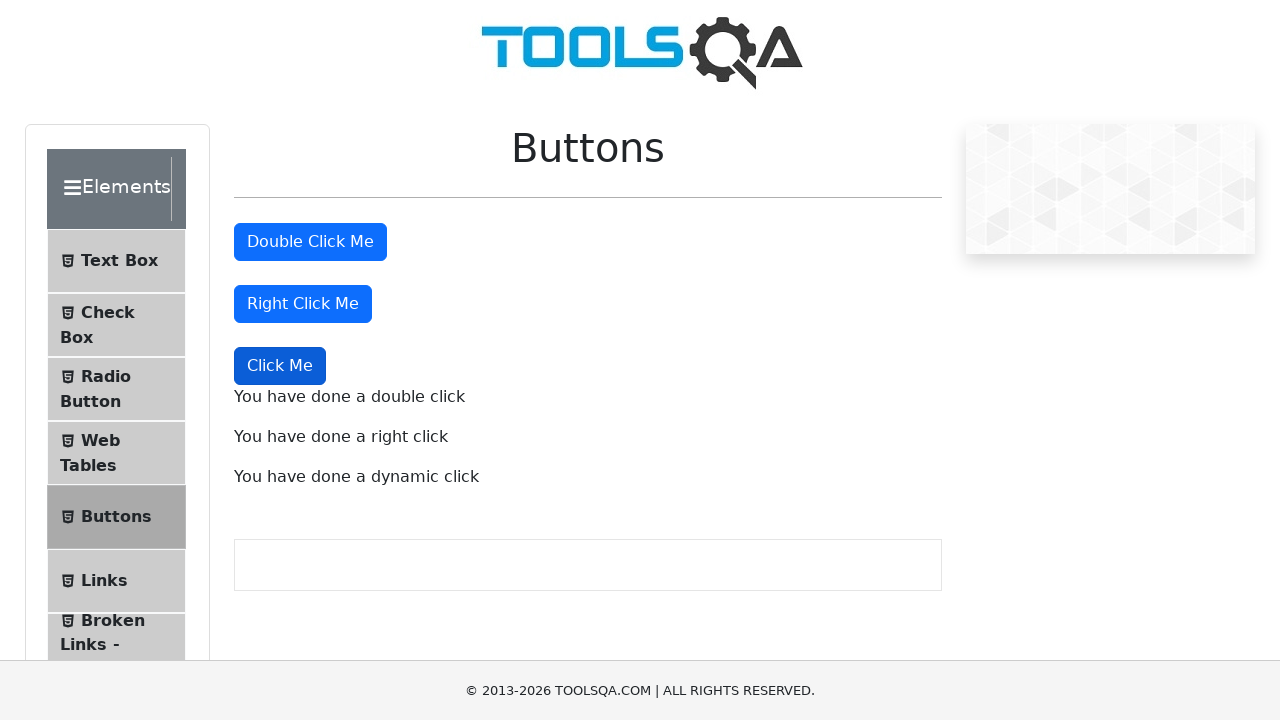

Dynamic click success message became visible
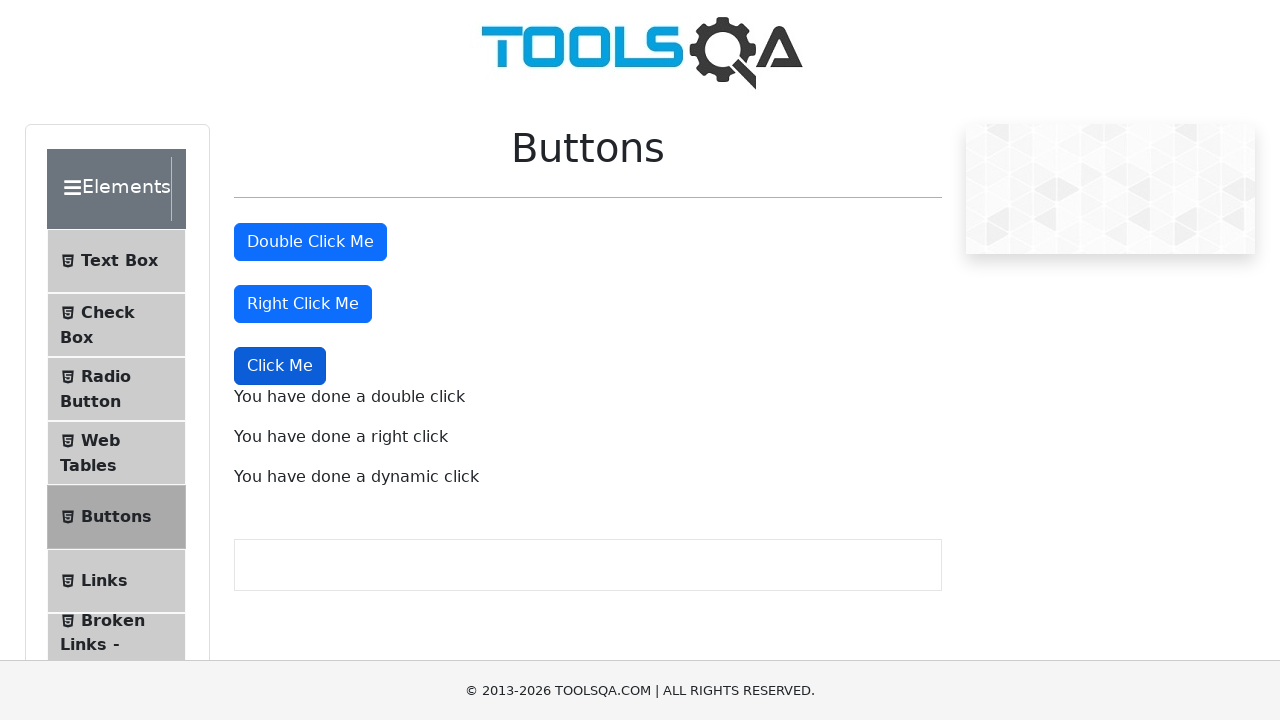

Verified dynamic click success message text
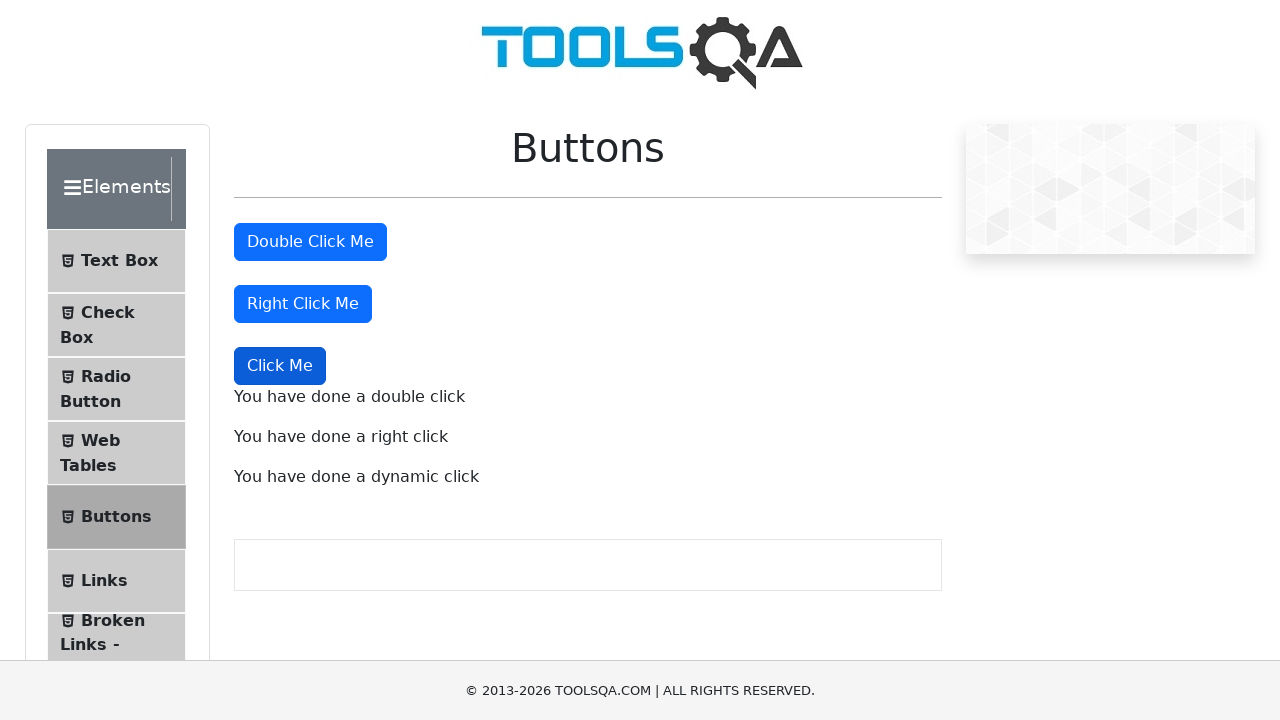

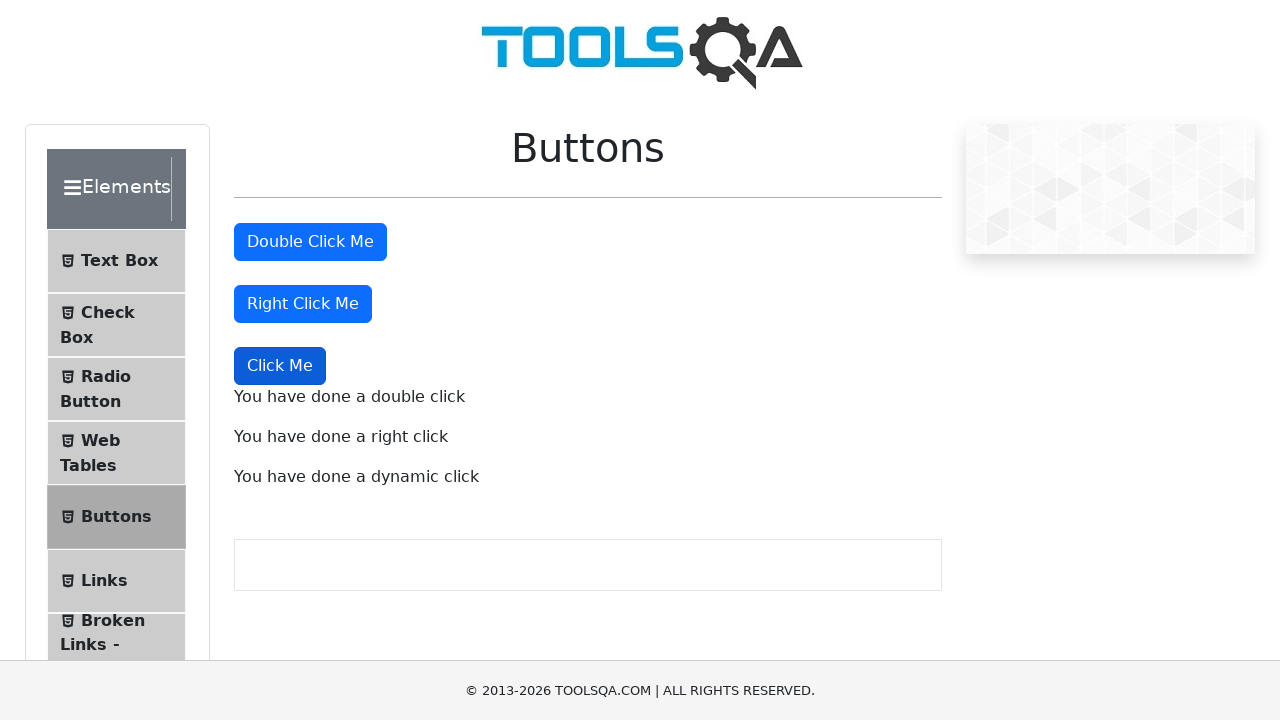